Tests completing a task when viewing all tasks

Starting URL: https://todomvc4tasj.herokuapp.com/

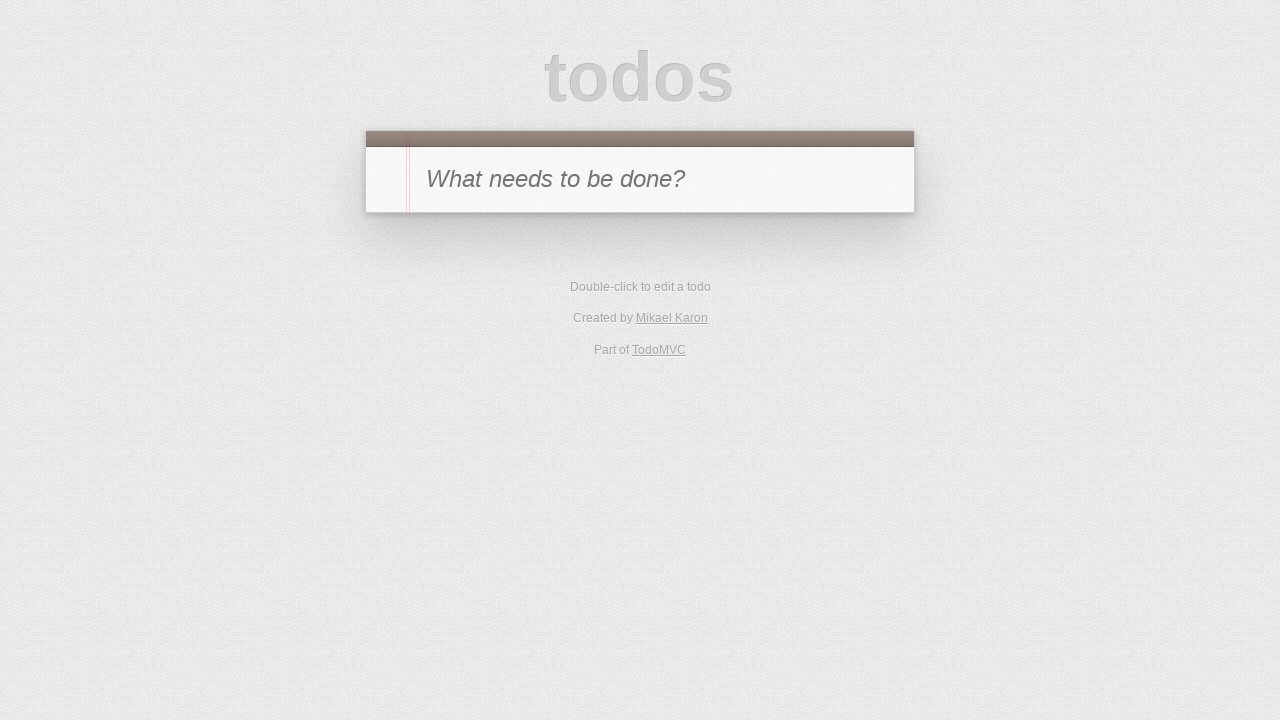

Set initial state with two active tasks via localStorage
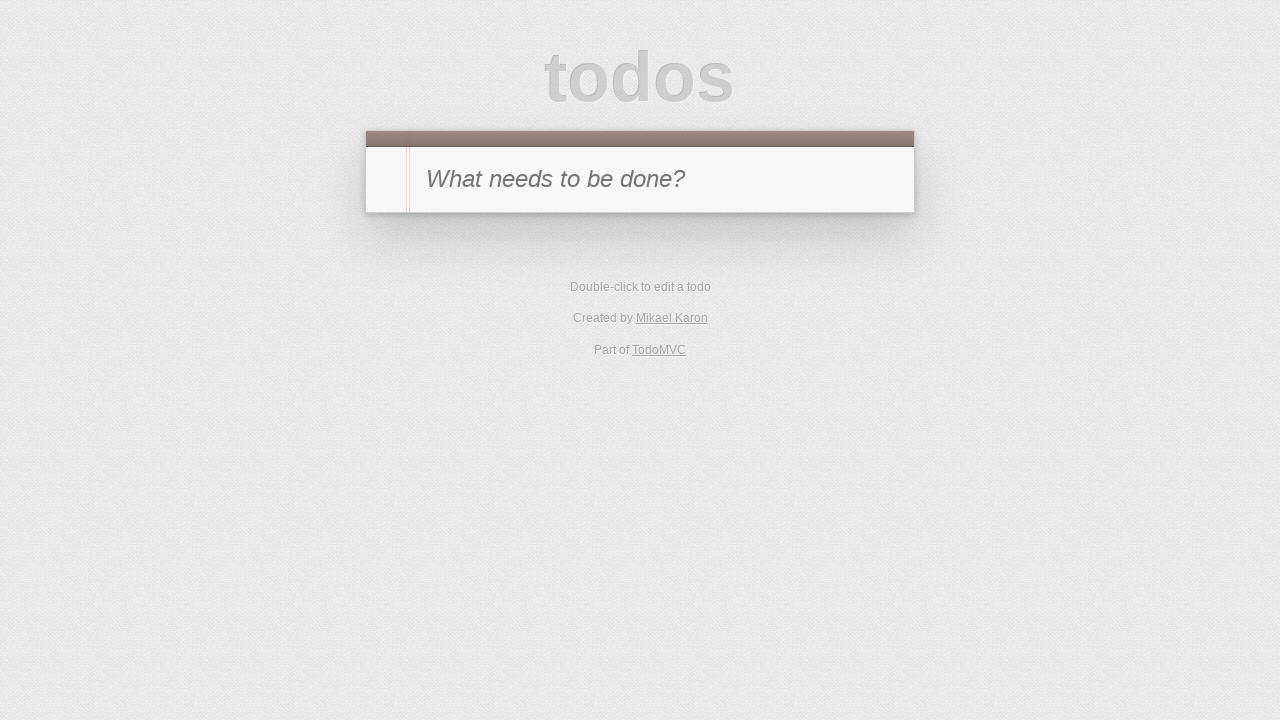

Reloaded page to apply initial task state
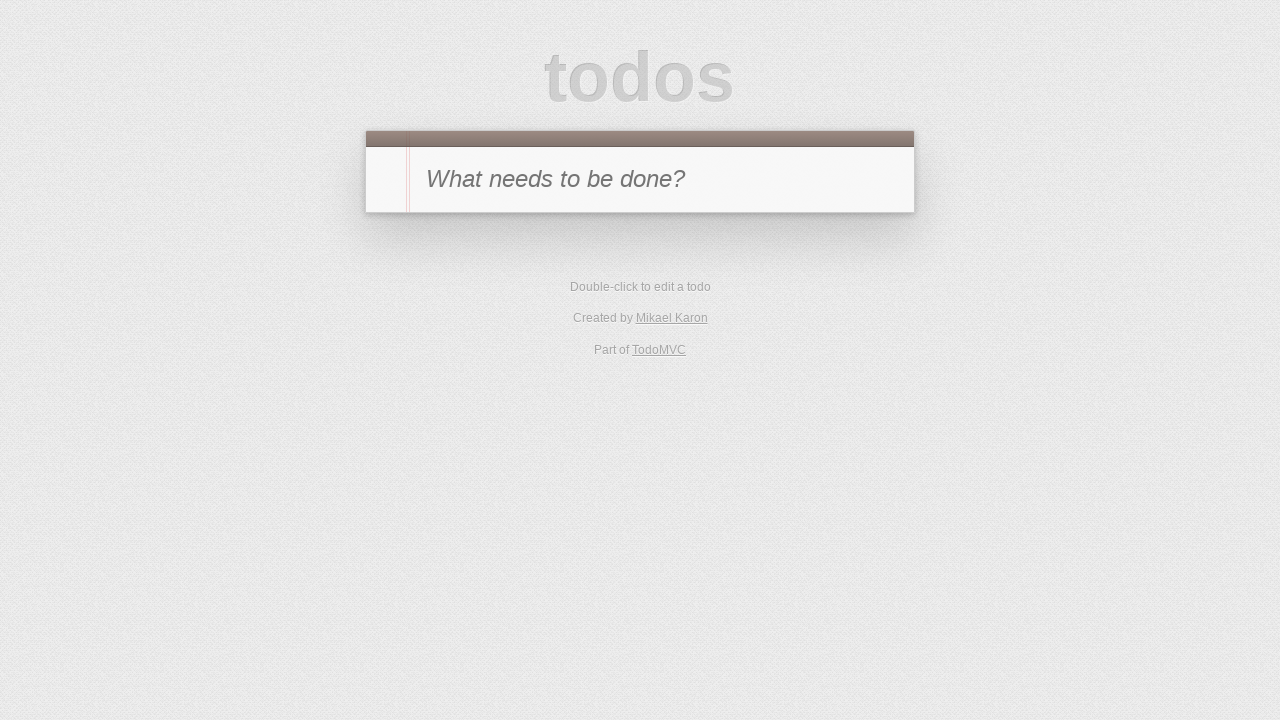

Clicked toggle checkbox to complete task 2 at (386, 302) on #todo-list>li >> internal:has-text="2"i >> .toggle
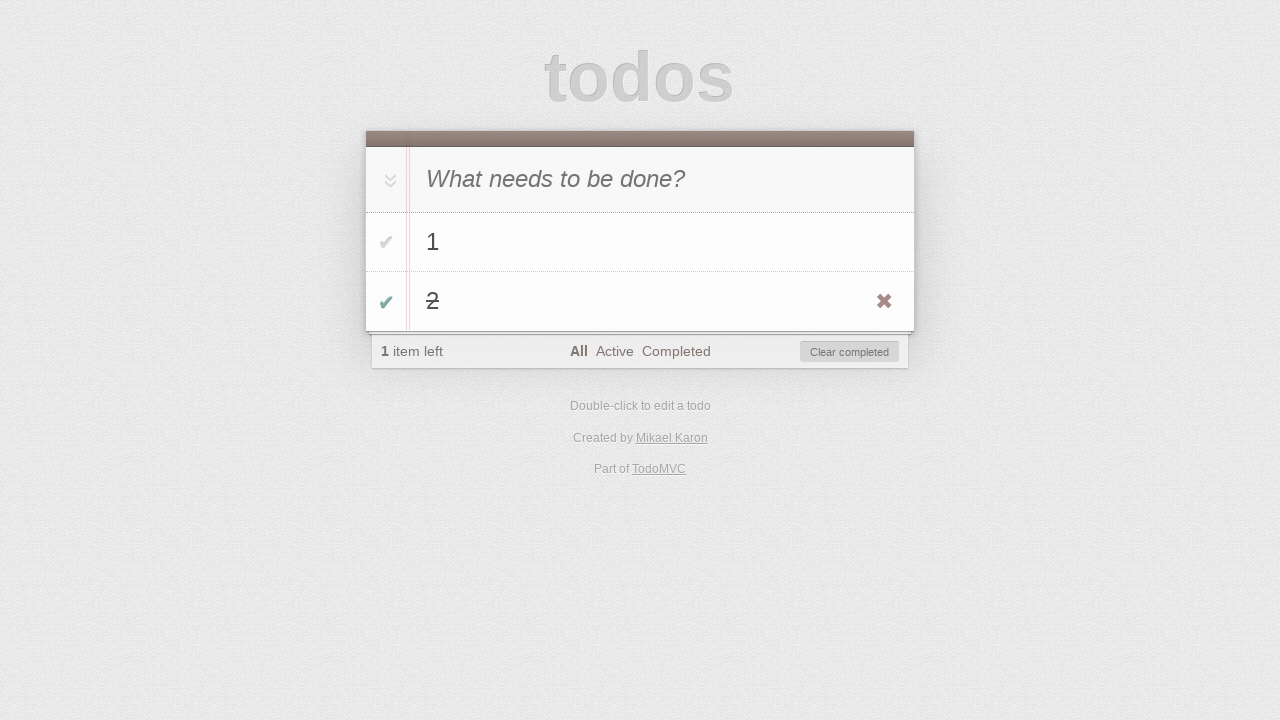

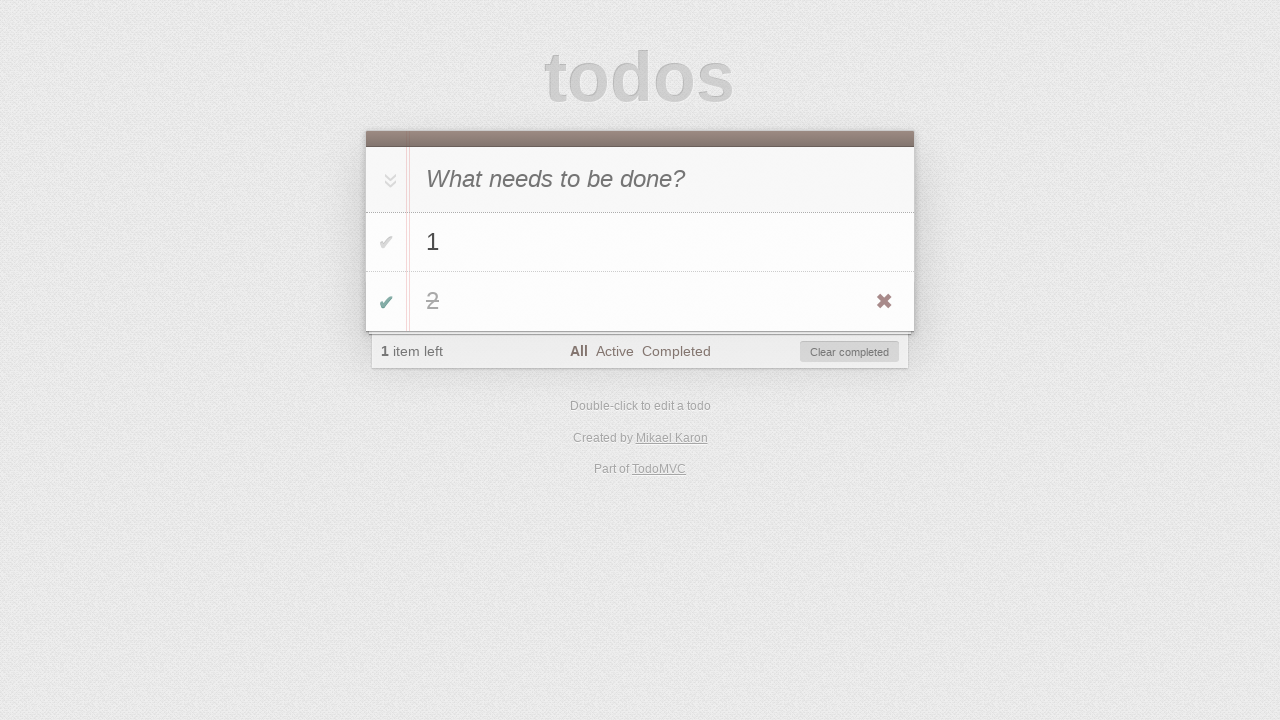